Tests drag and drop functionality by dragging an element to two different drop zones and verifying successful drops

Starting URL: https://v1.training-support.net/selenium/drag-drop

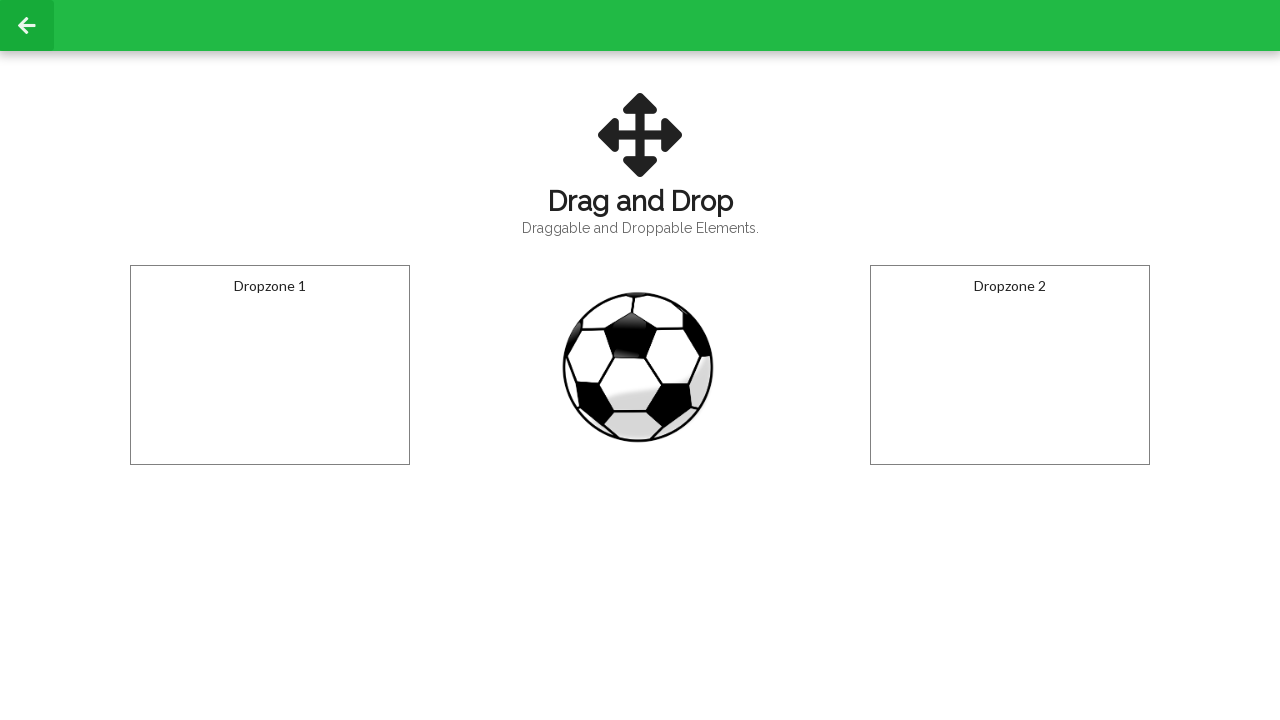

Navigated to drag and drop test page
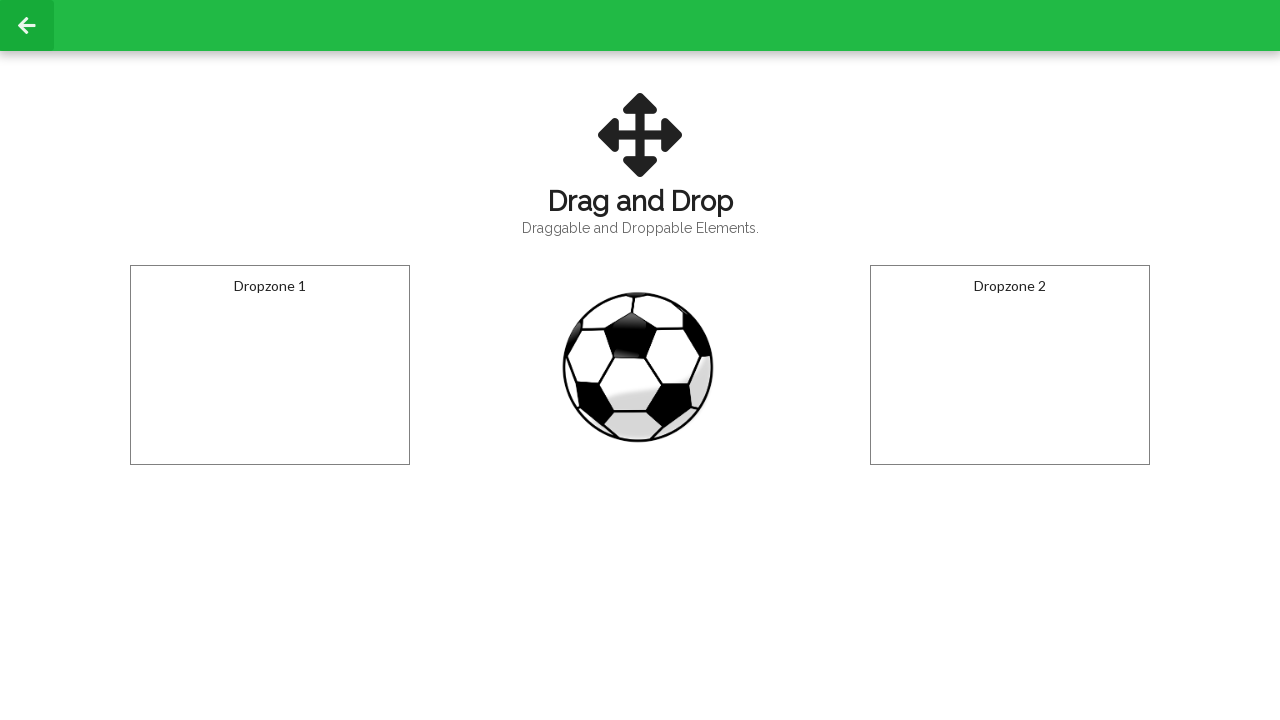

Located draggable element
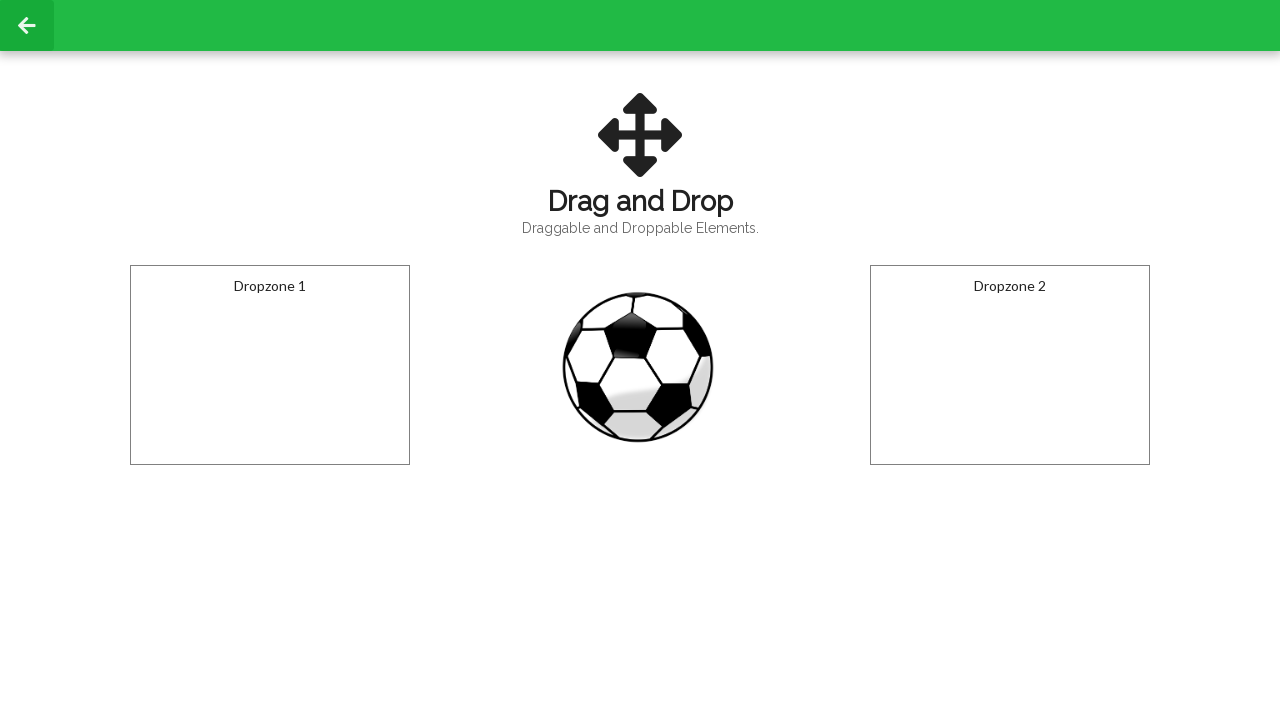

Located first drop zone
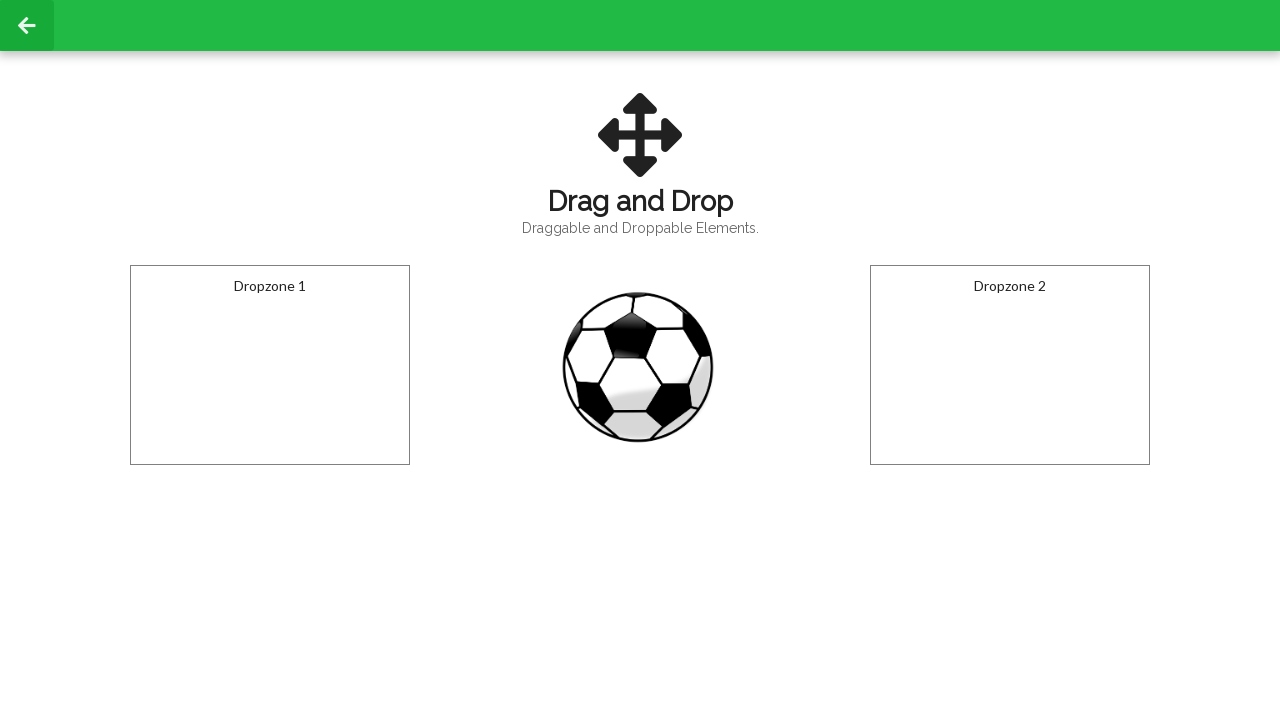

Located second drop zone
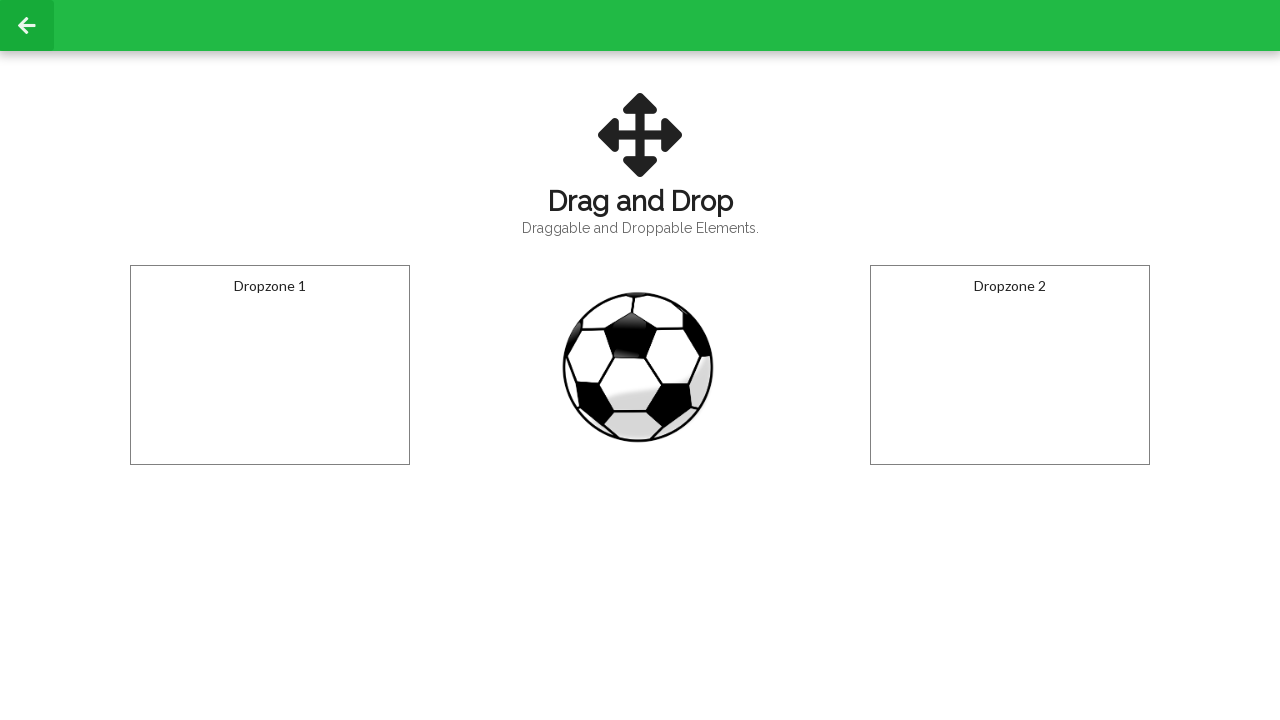

Dragged element to first drop zone at (270, 365)
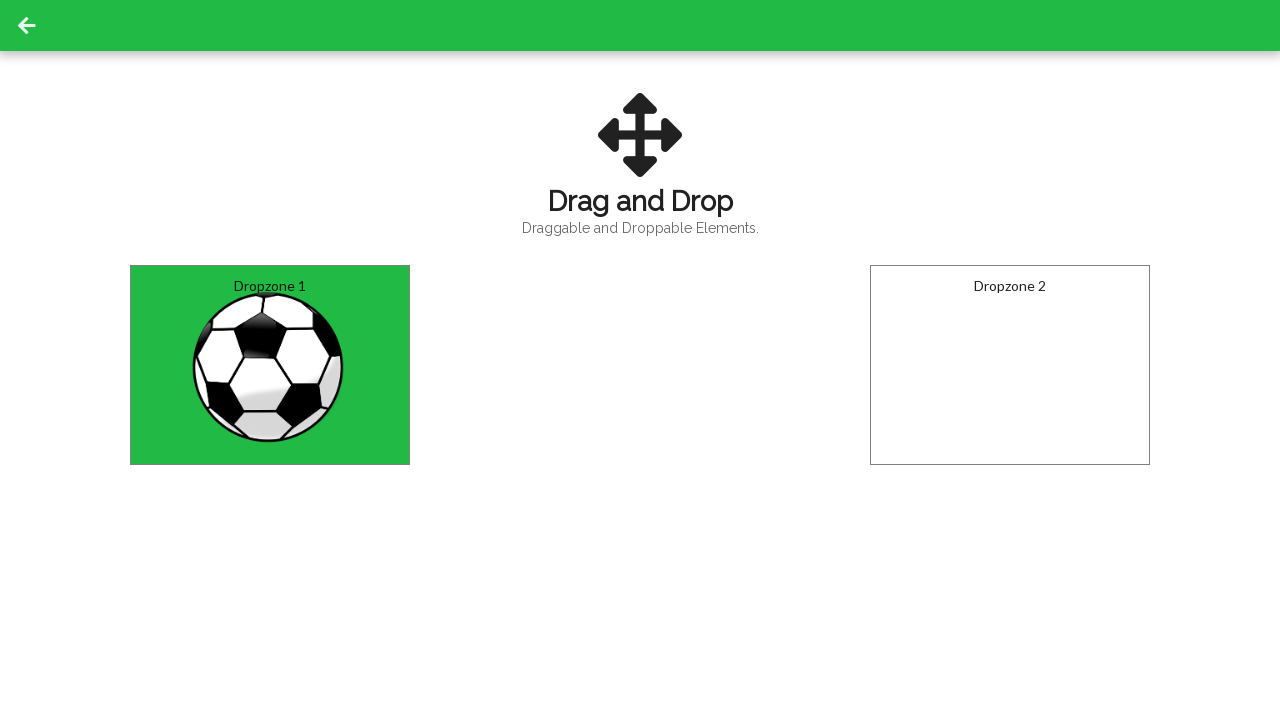

Verified element successfully dropped in first zone
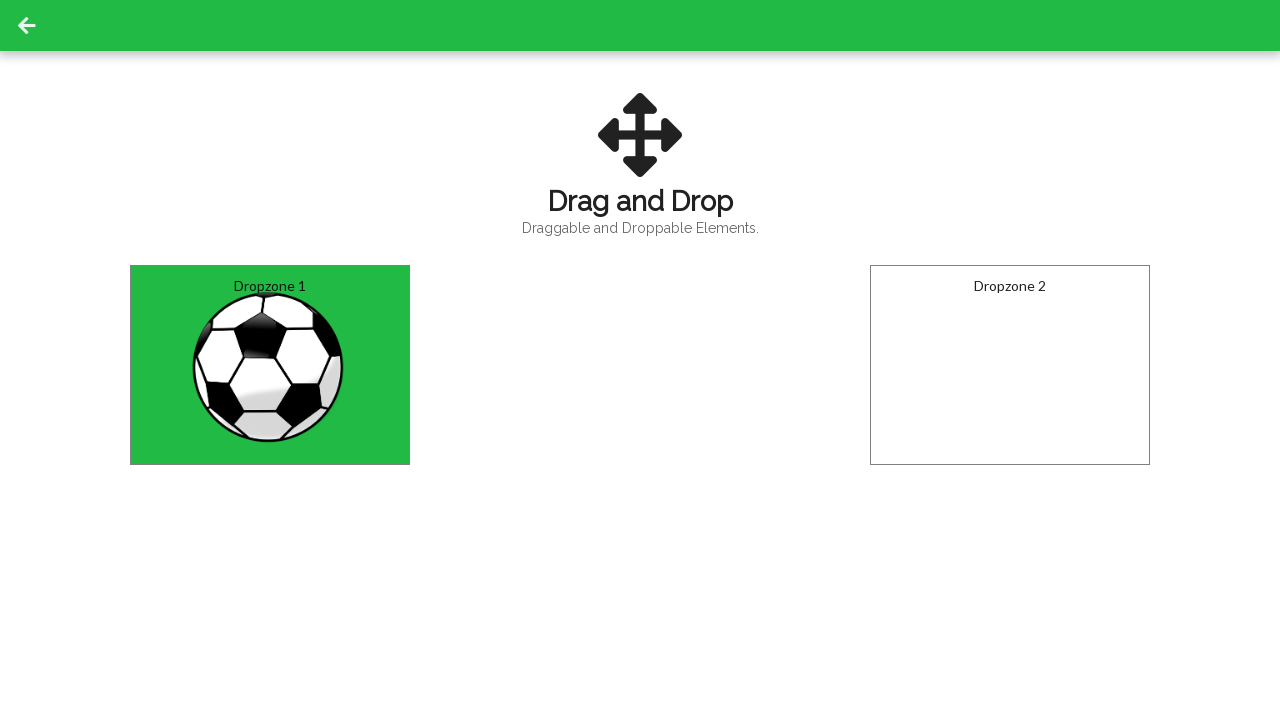

Dragged element to second drop zone at (1010, 365)
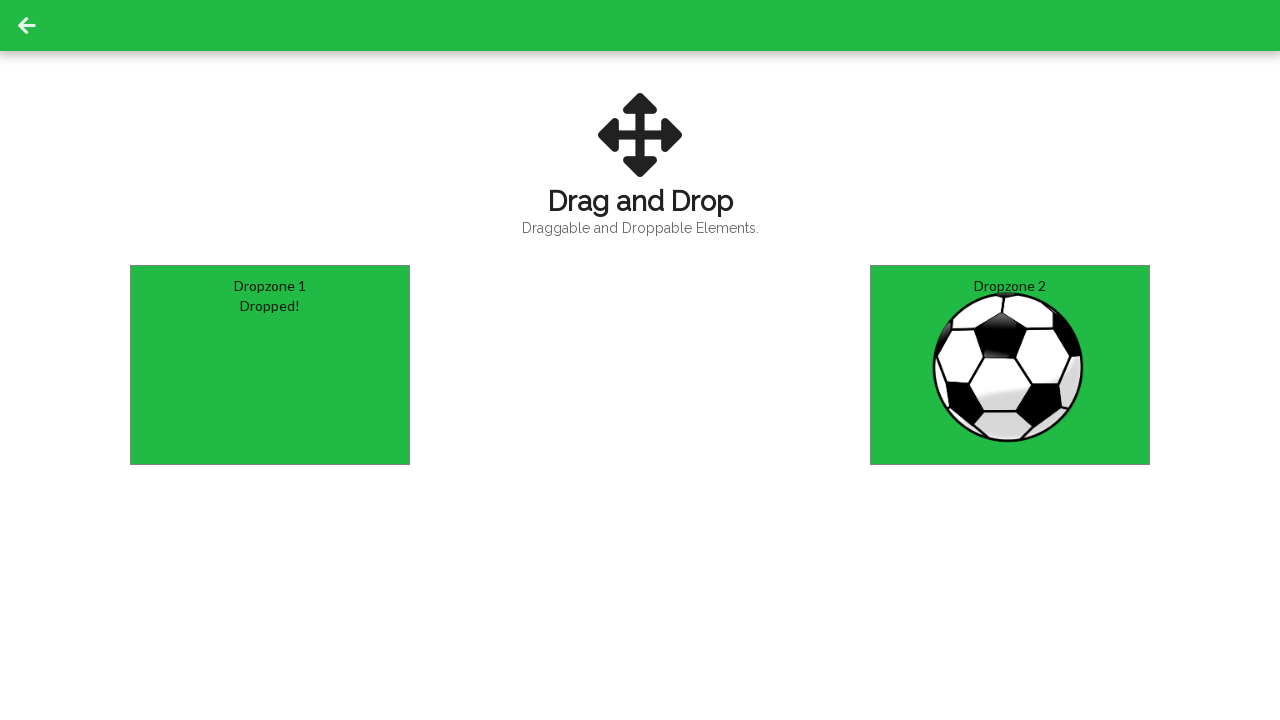

Verified element successfully dropped in second zone
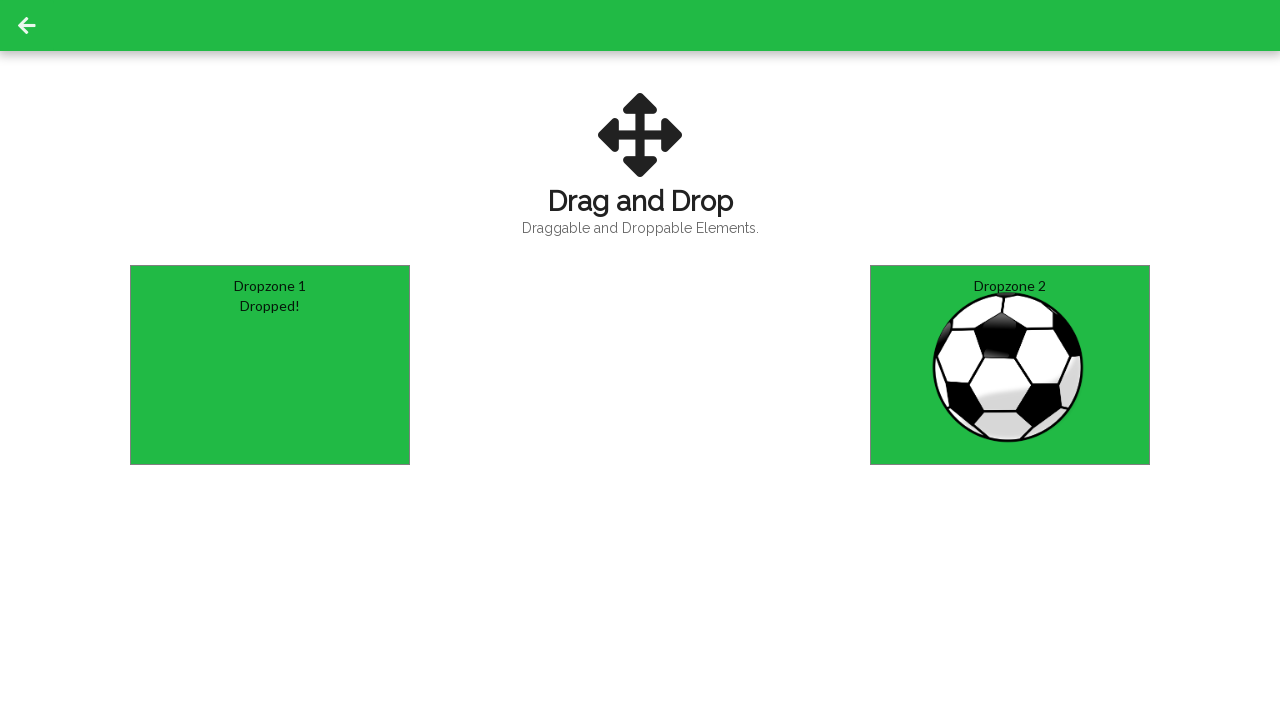

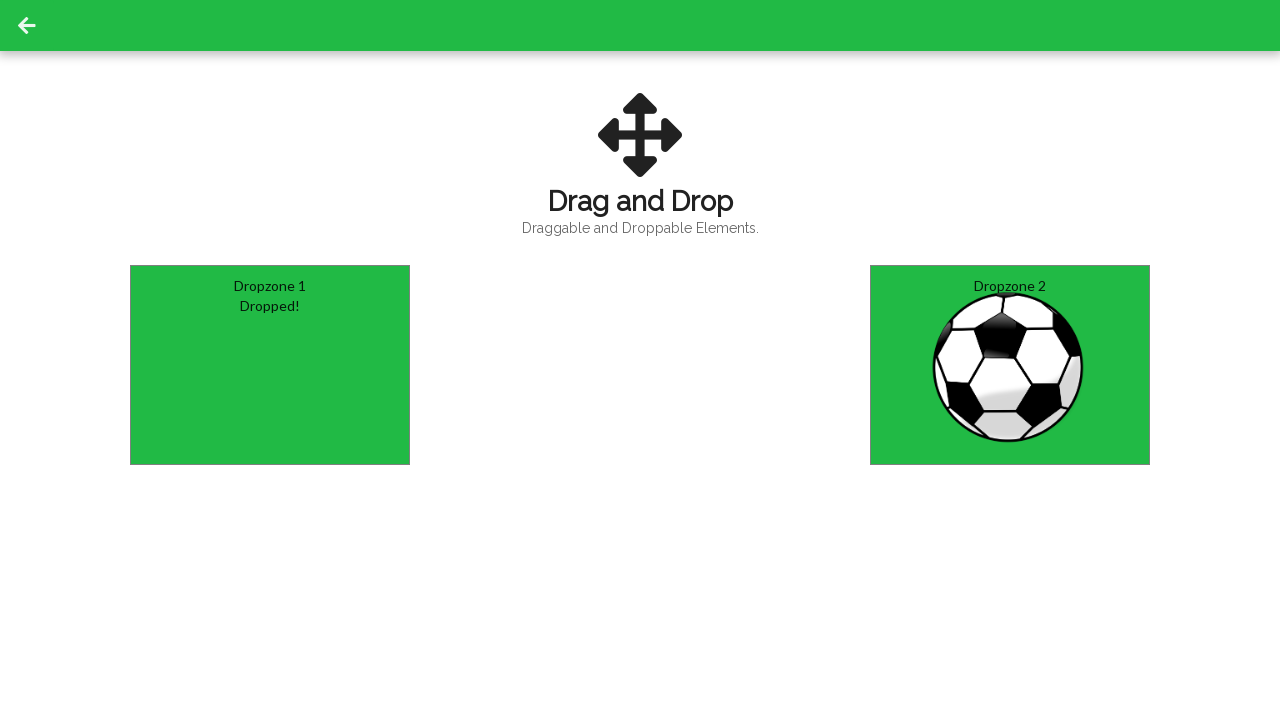